Navigates to Stepik homepage and waits for the page to load, intended to verify guest users can see the login link

Starting URL: https://stepik.org/

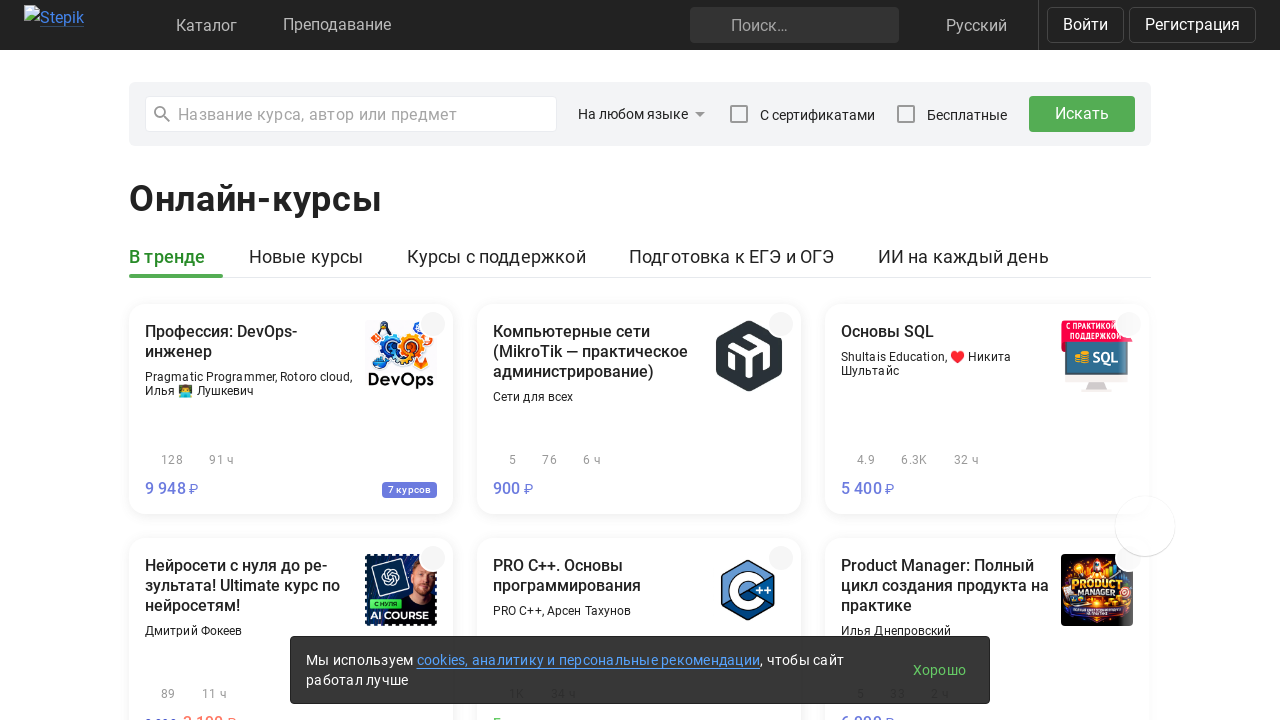

Navigated to Stepik homepage
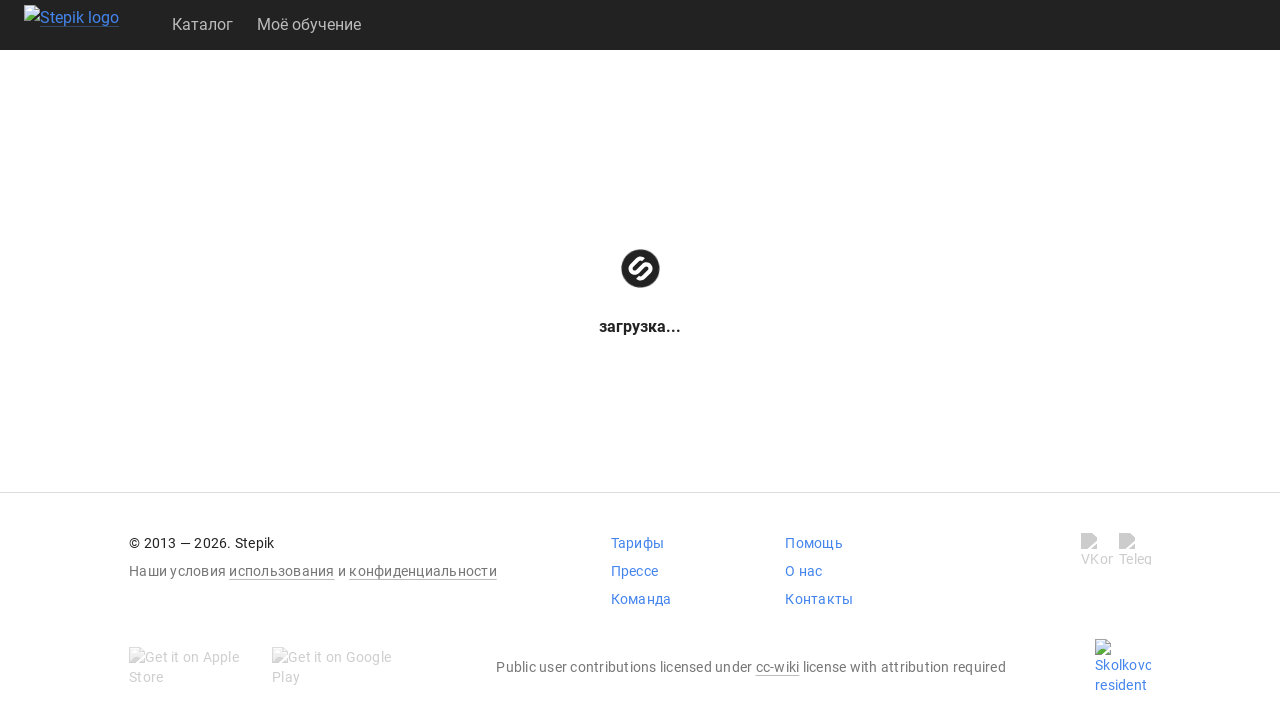

Page DOM content fully loaded
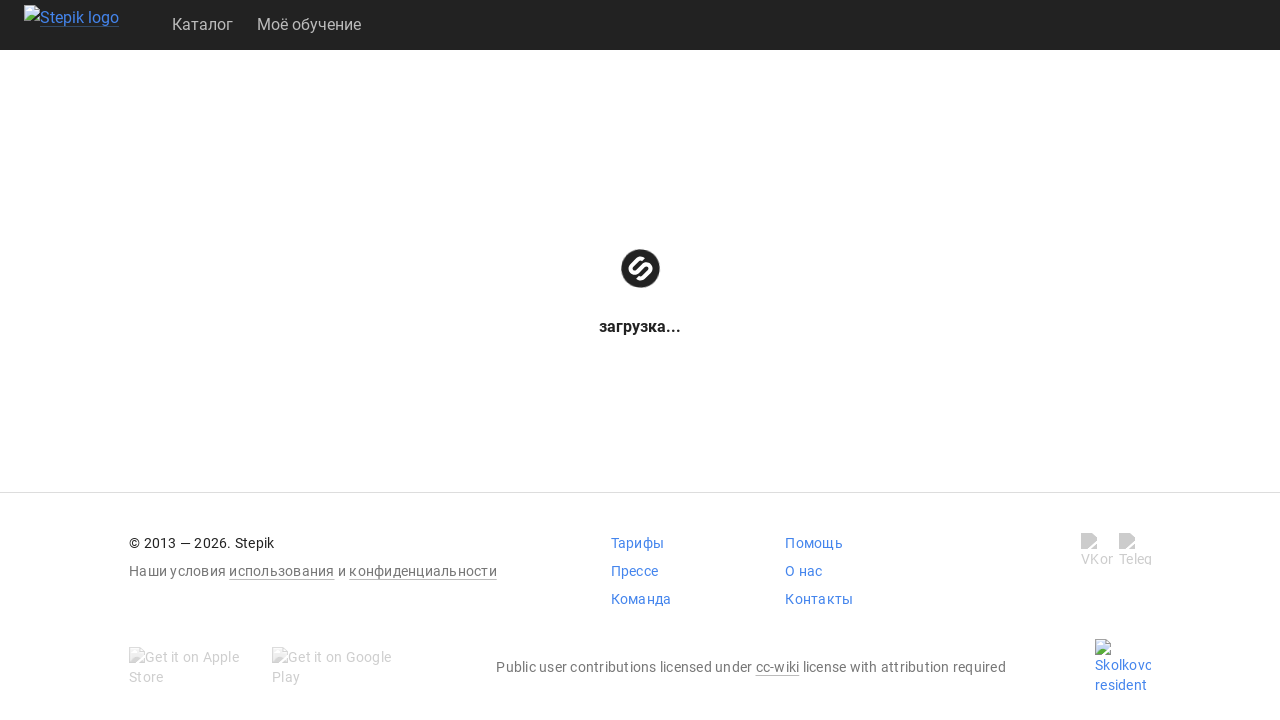

Login link is visible to guest user
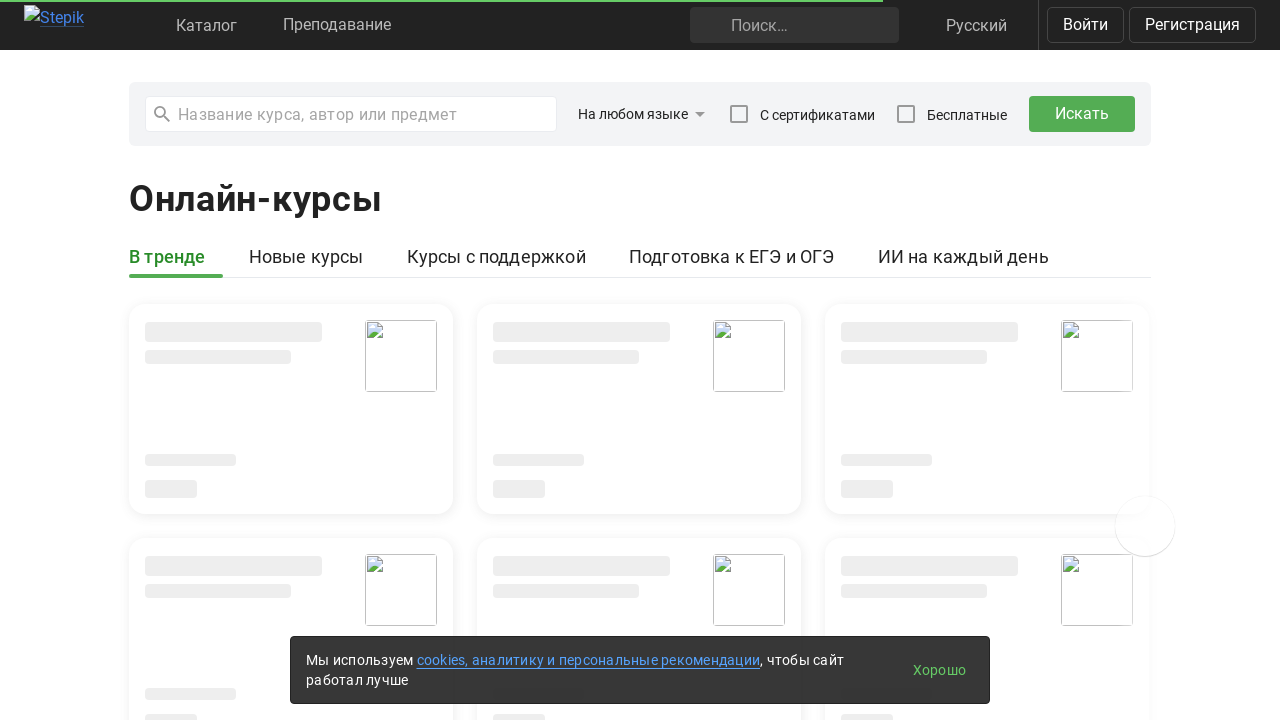

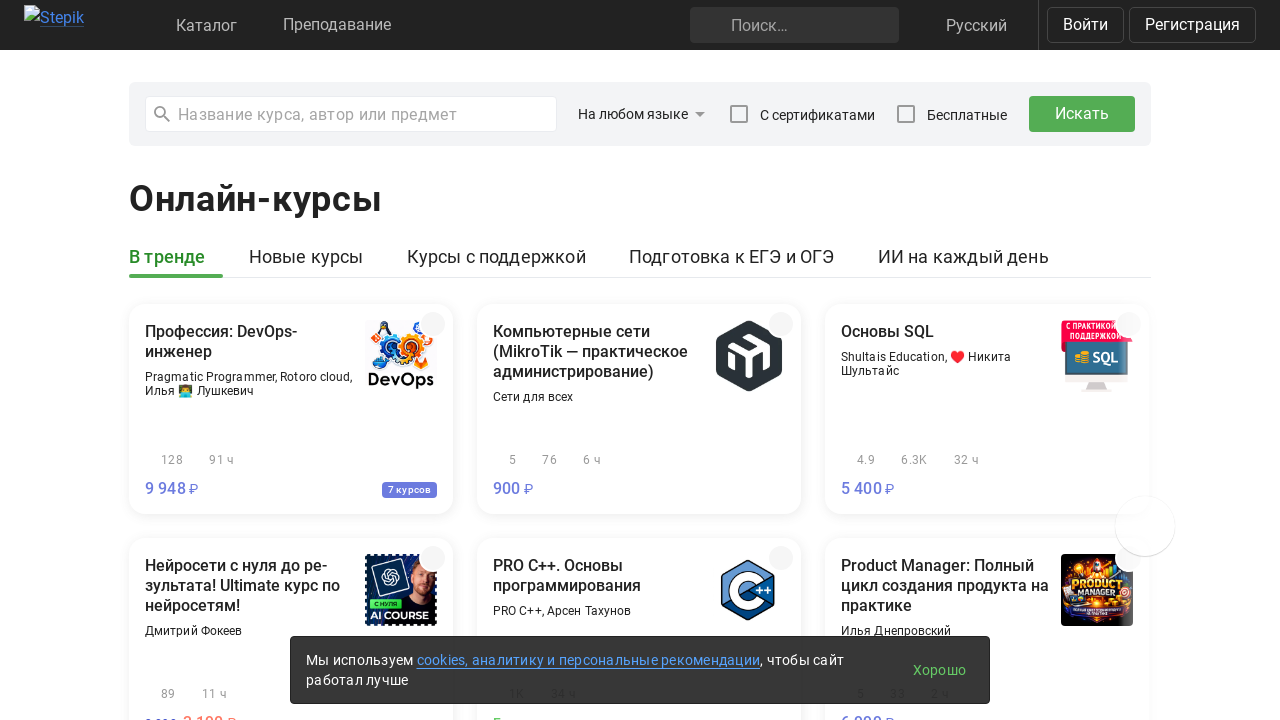